Tests shadow DOM interaction by navigating to a practice page, scrolling to a specific element, and filling an input field nested within shadow roots with a pizza type value.

Starting URL: https://selectorshub.com/xpath-practice-page/

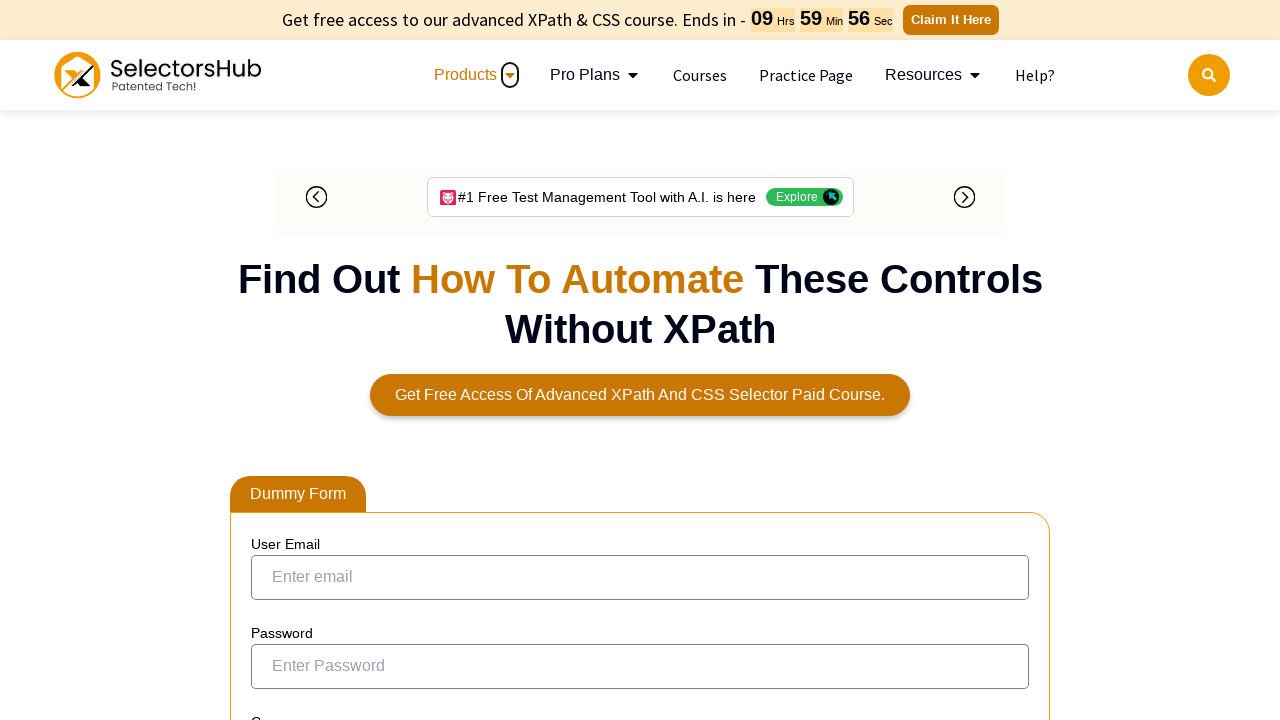

Set viewport size to 1920x1080
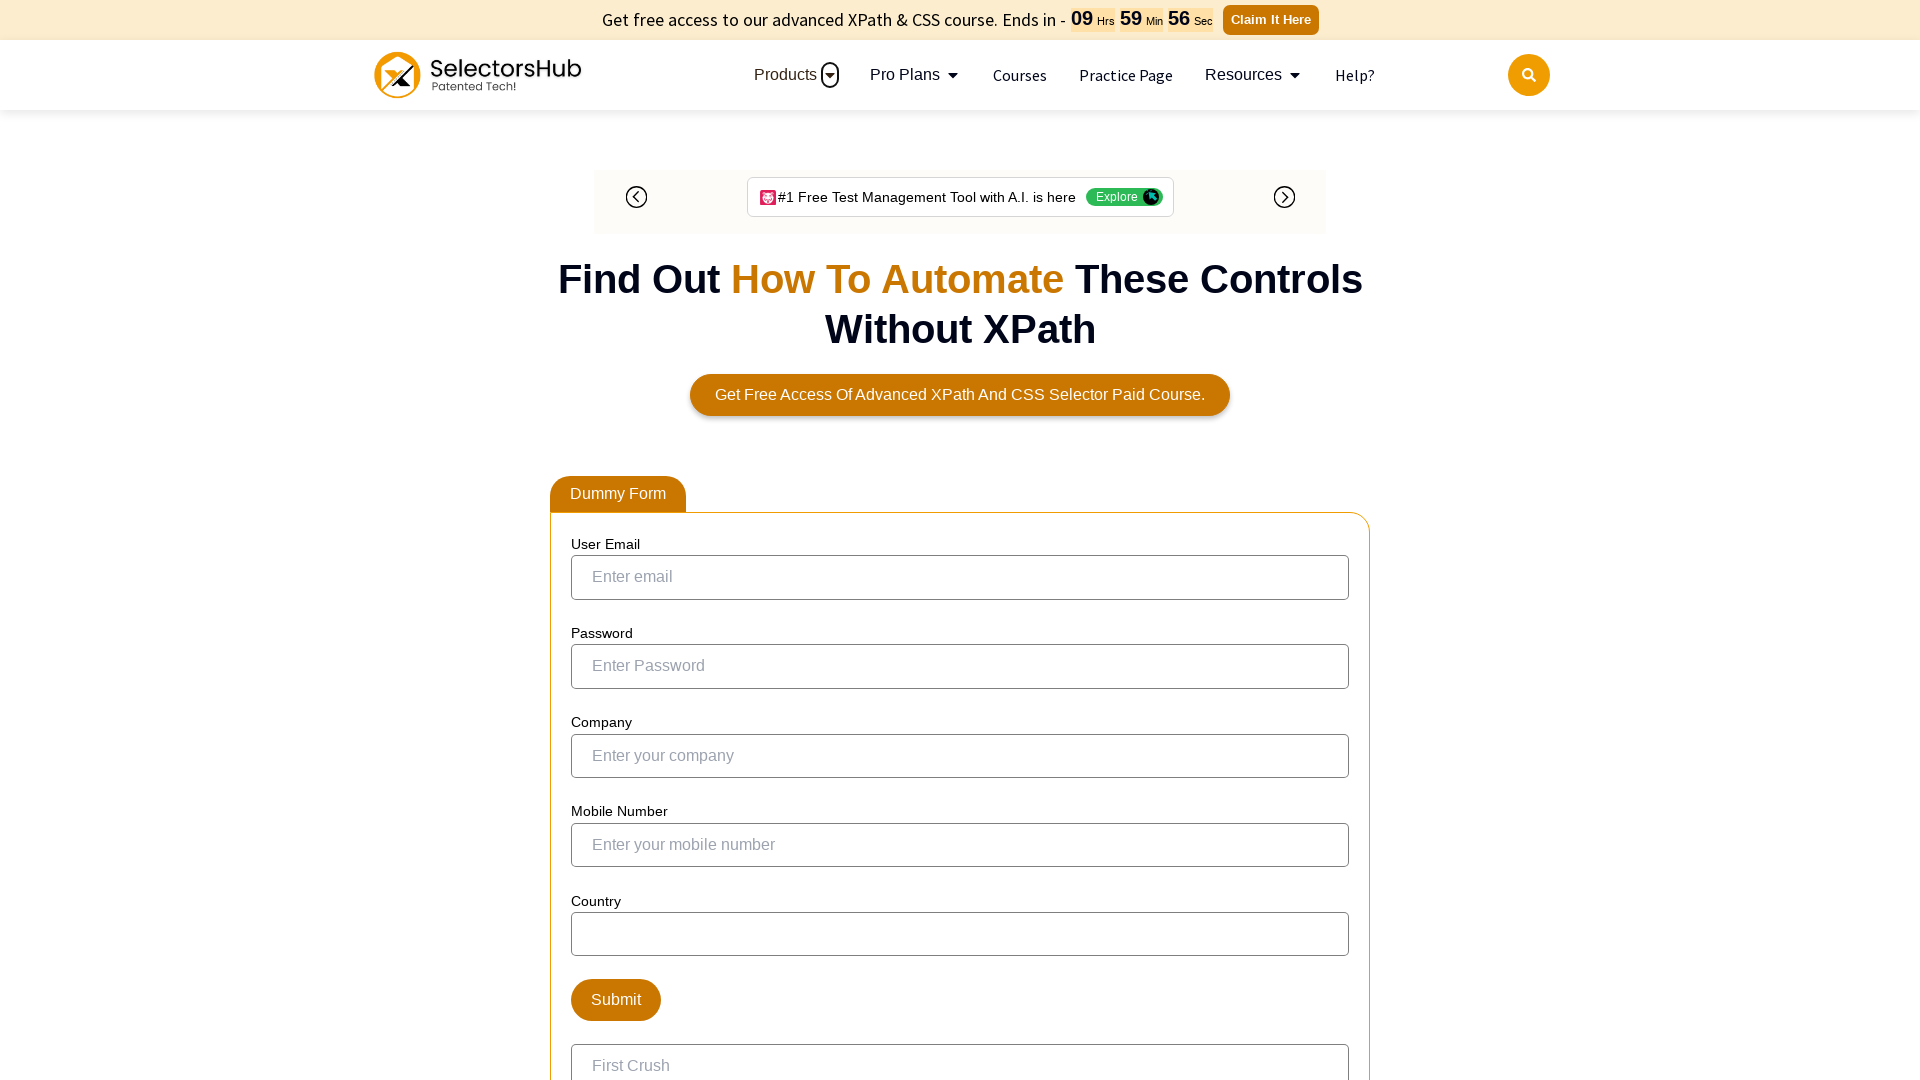

Scrolled to userName div element
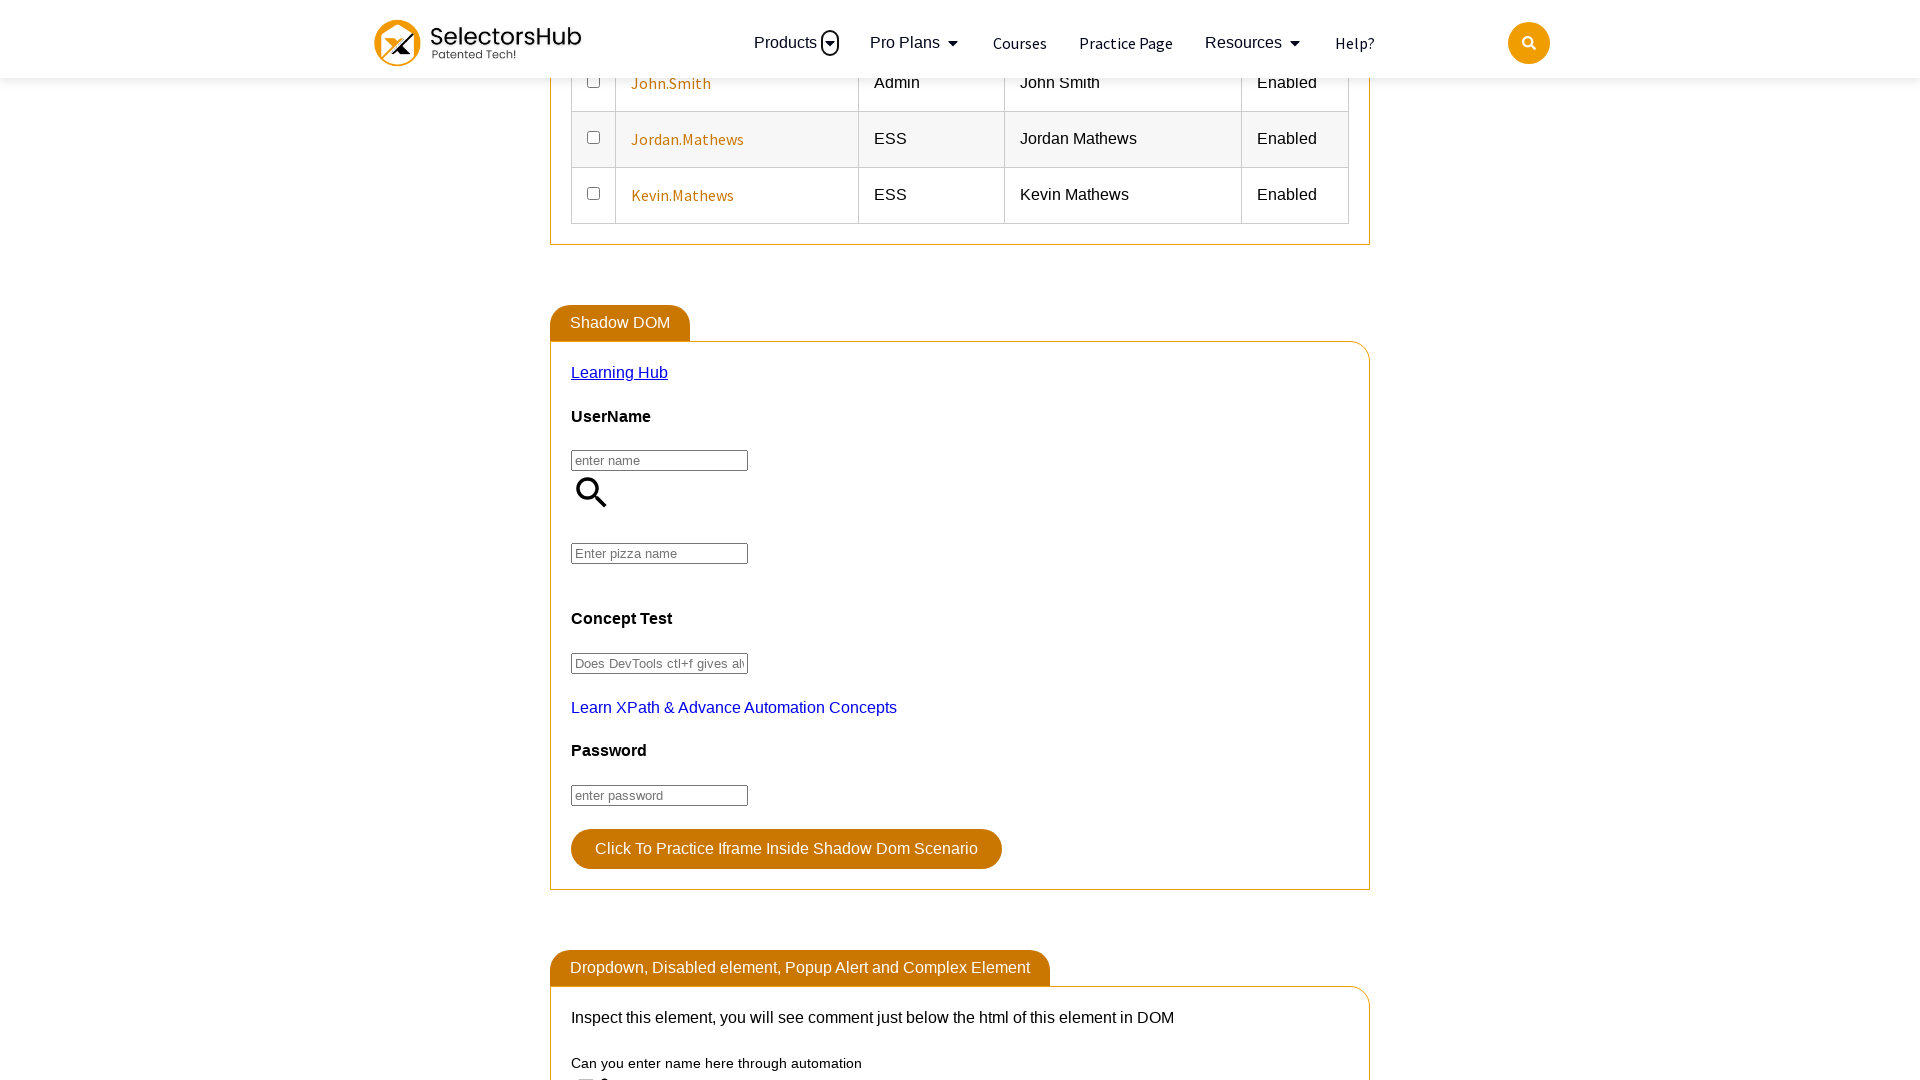

Waited 1 second for element to be visible
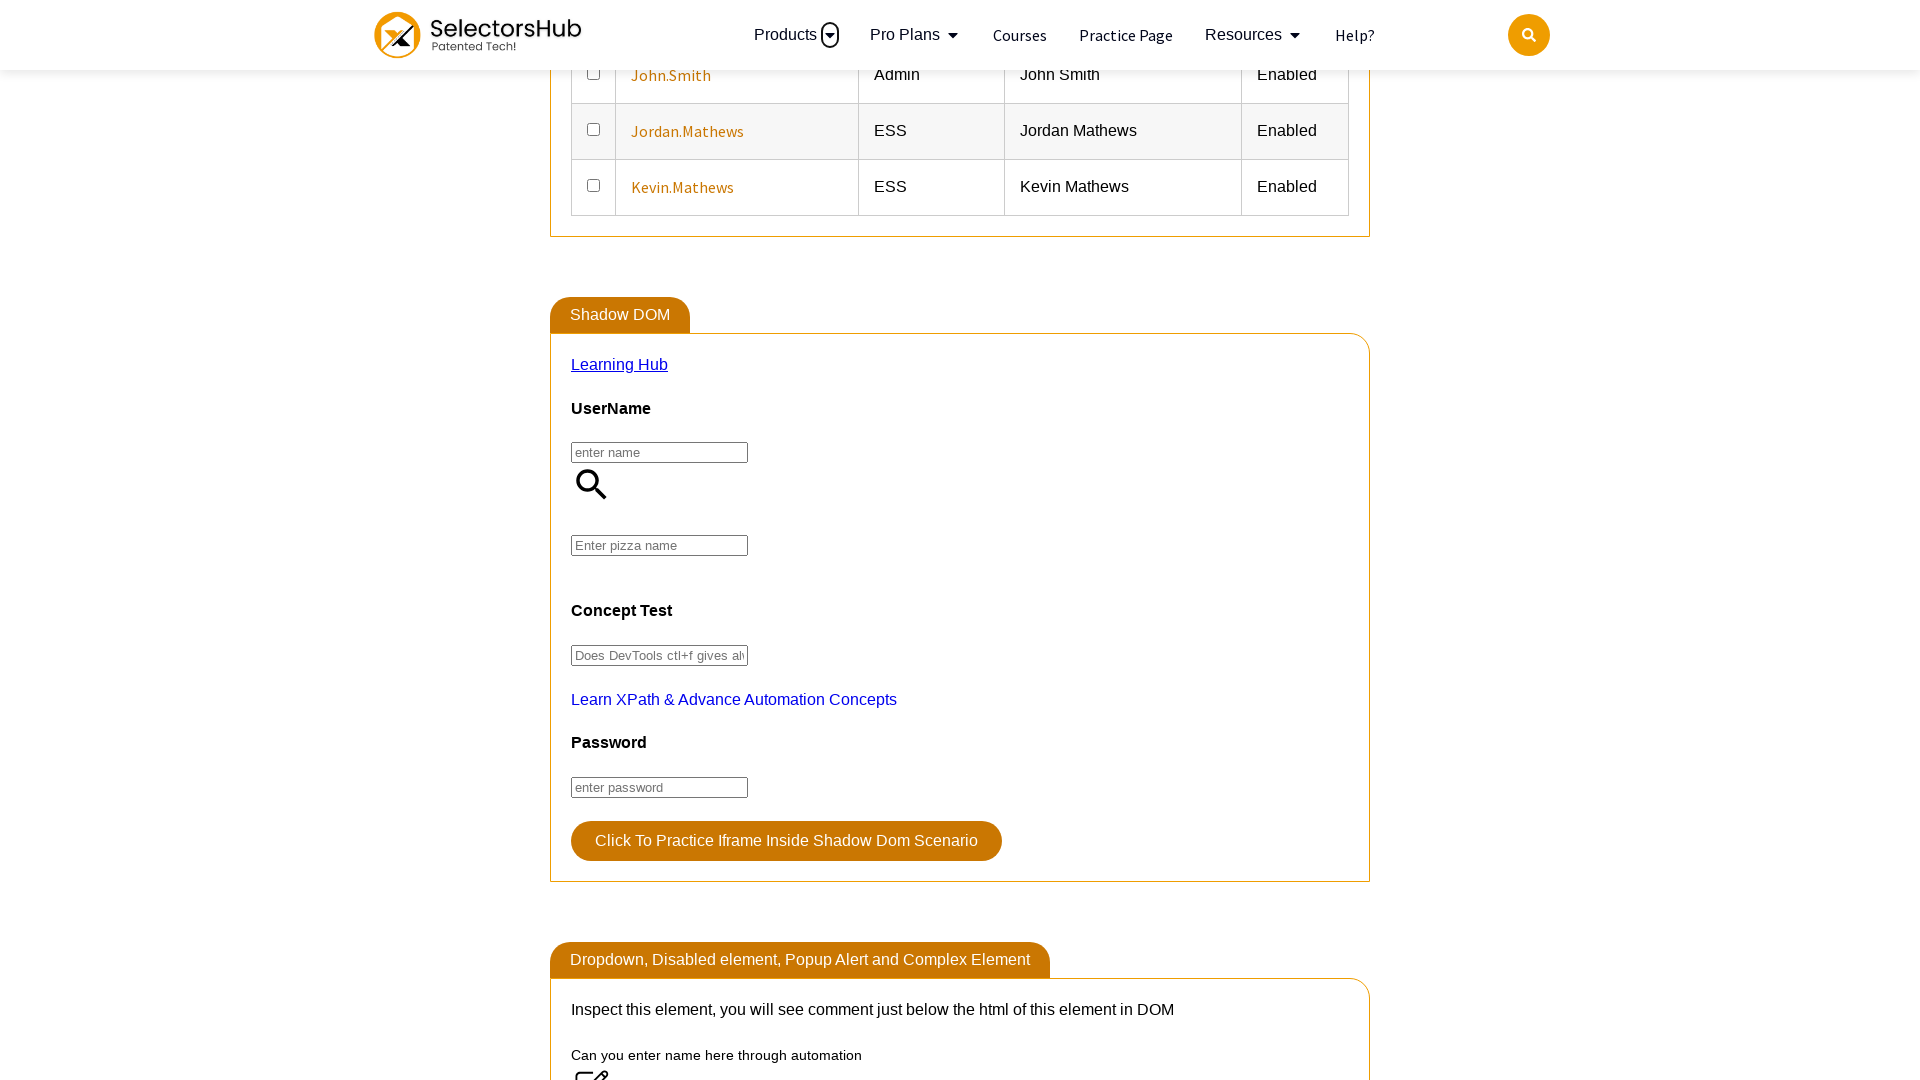

Set pizza input value to 'Farmhouse' through shadow DOM traversal
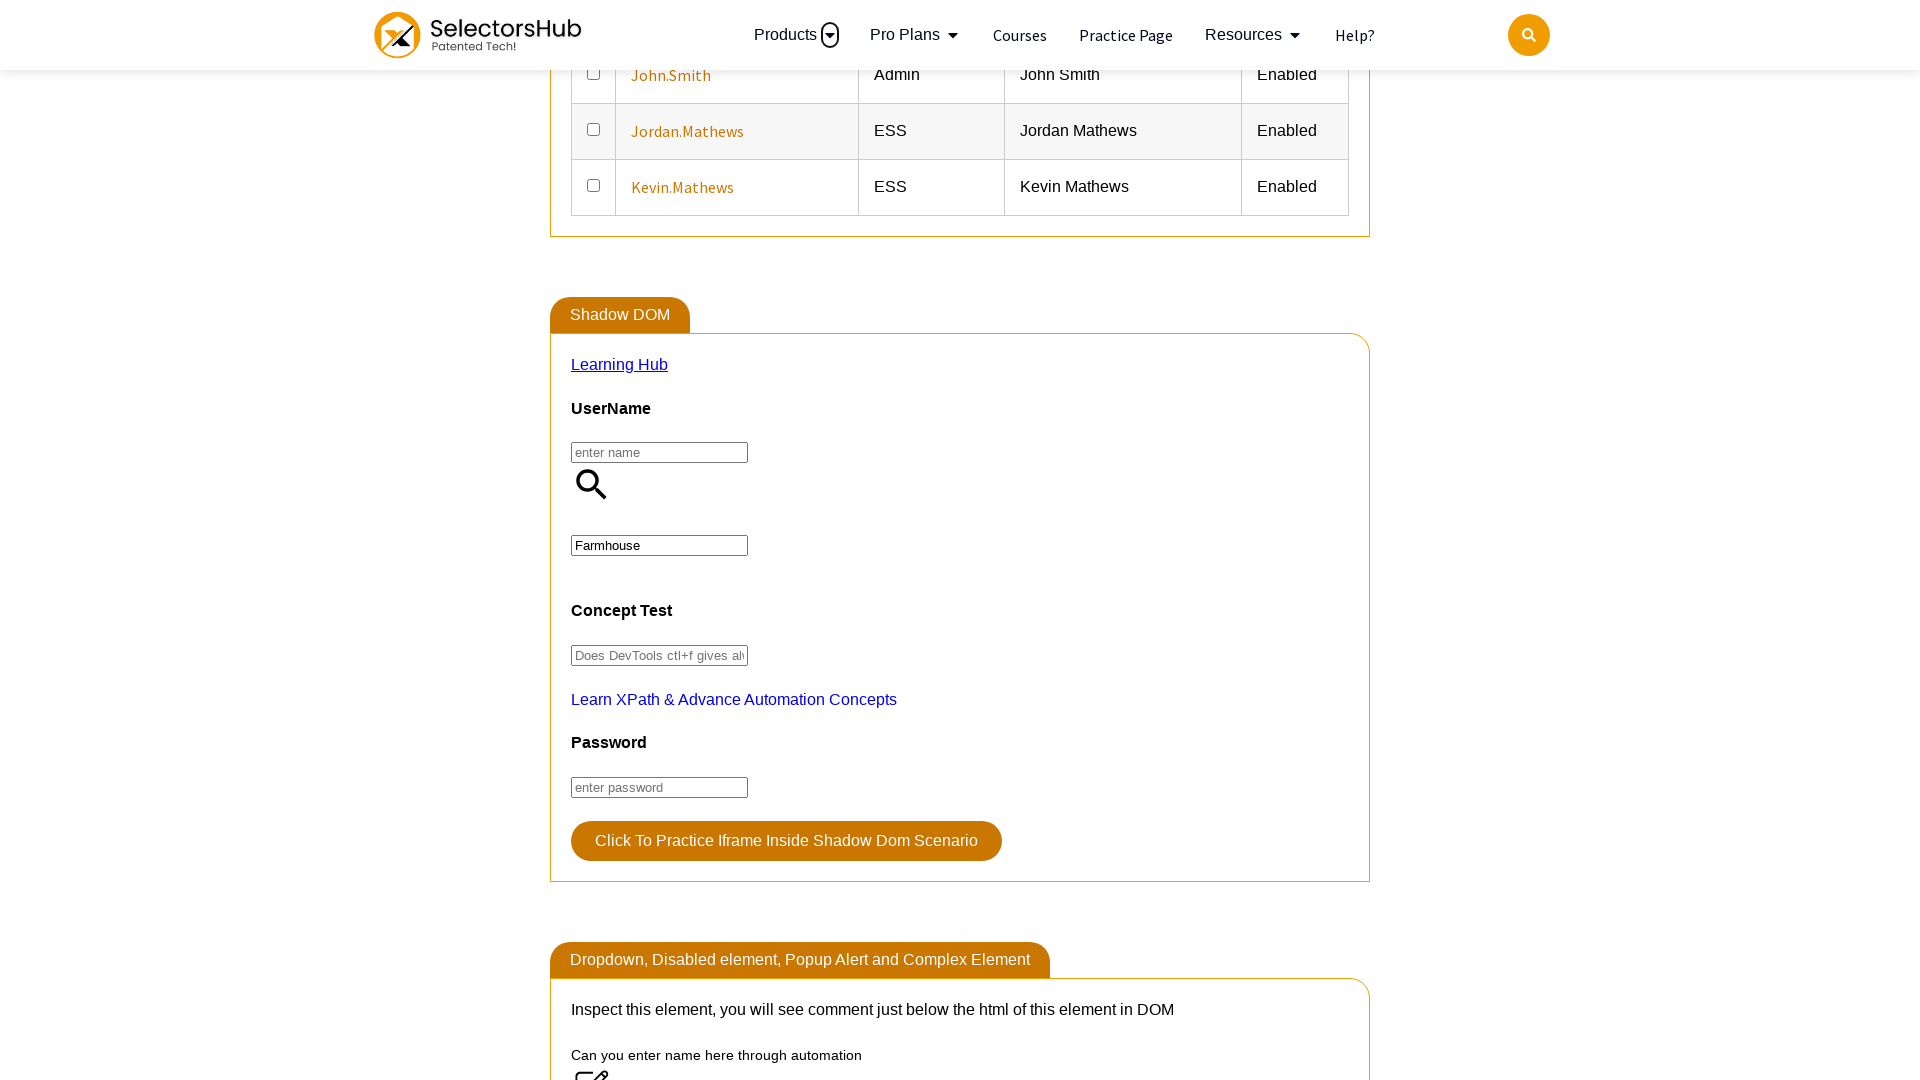

Dispatched input event on pizza field to register the value change
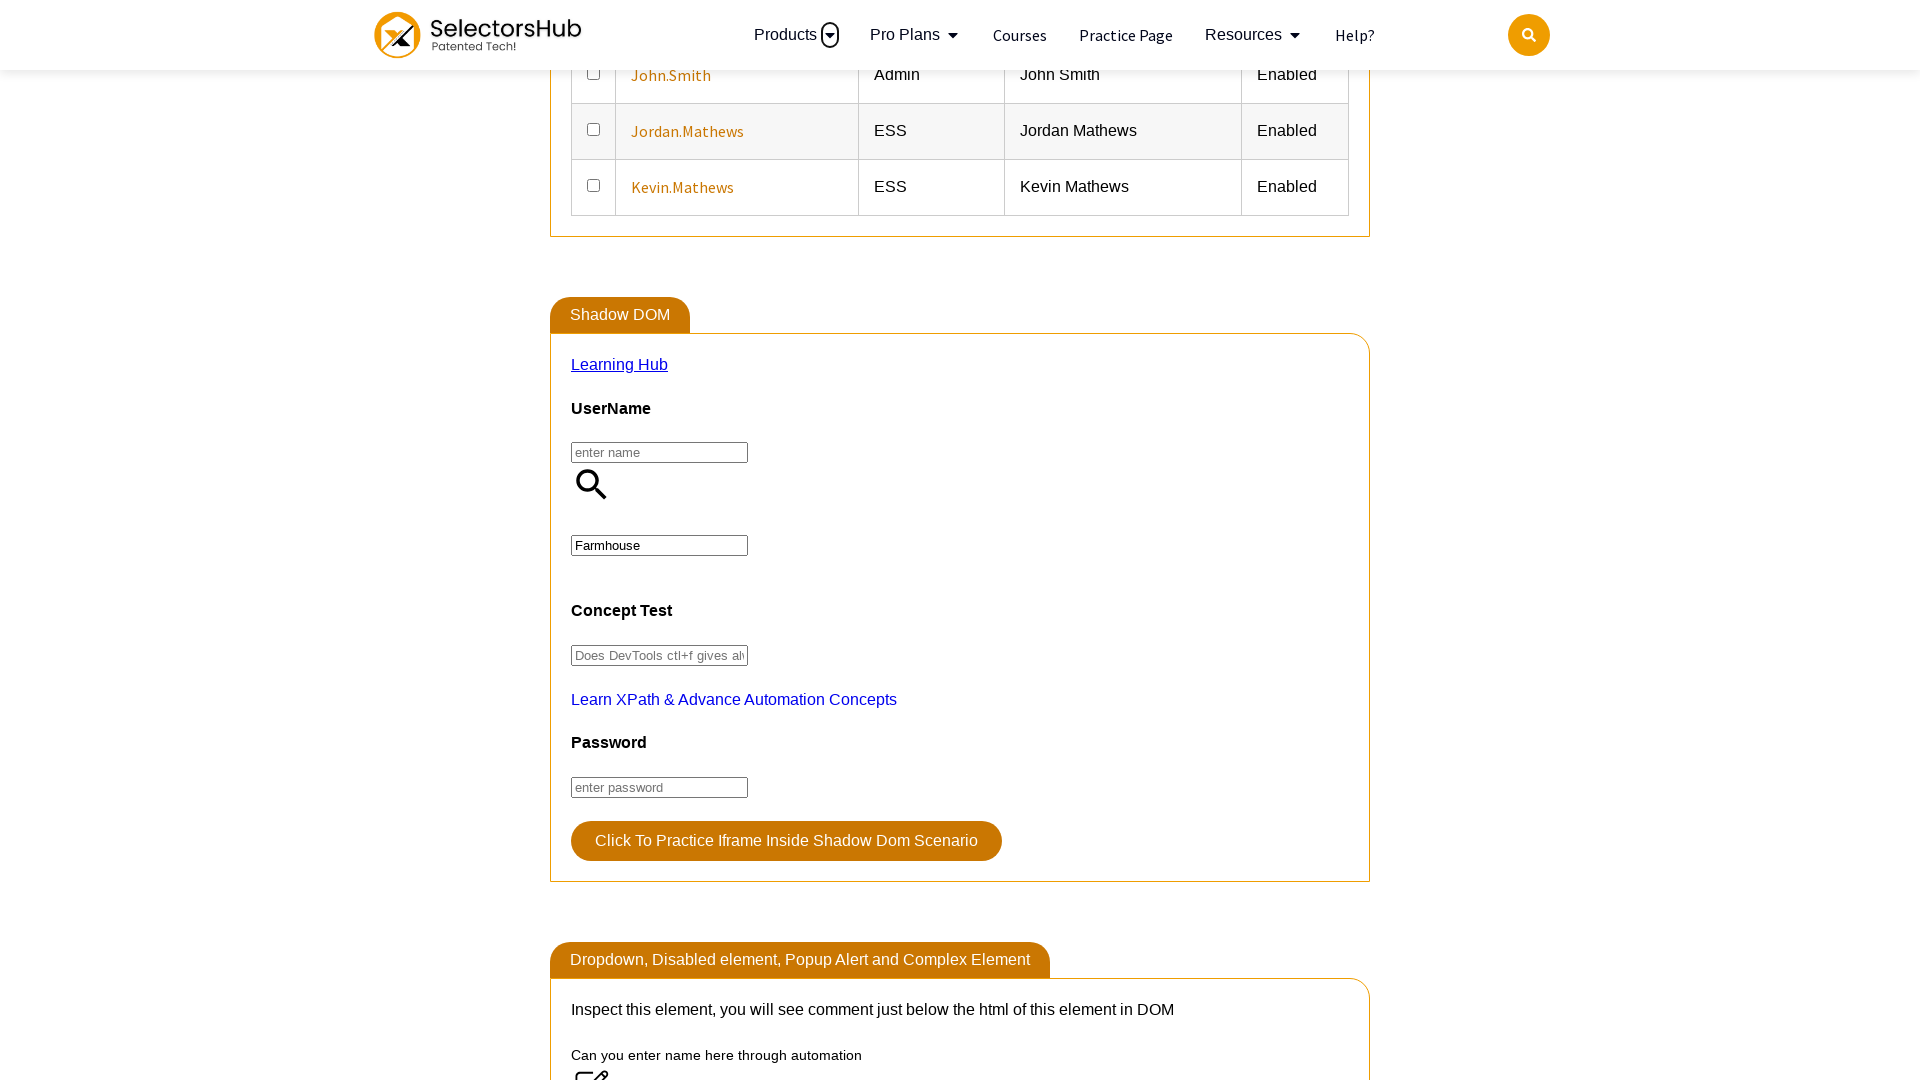

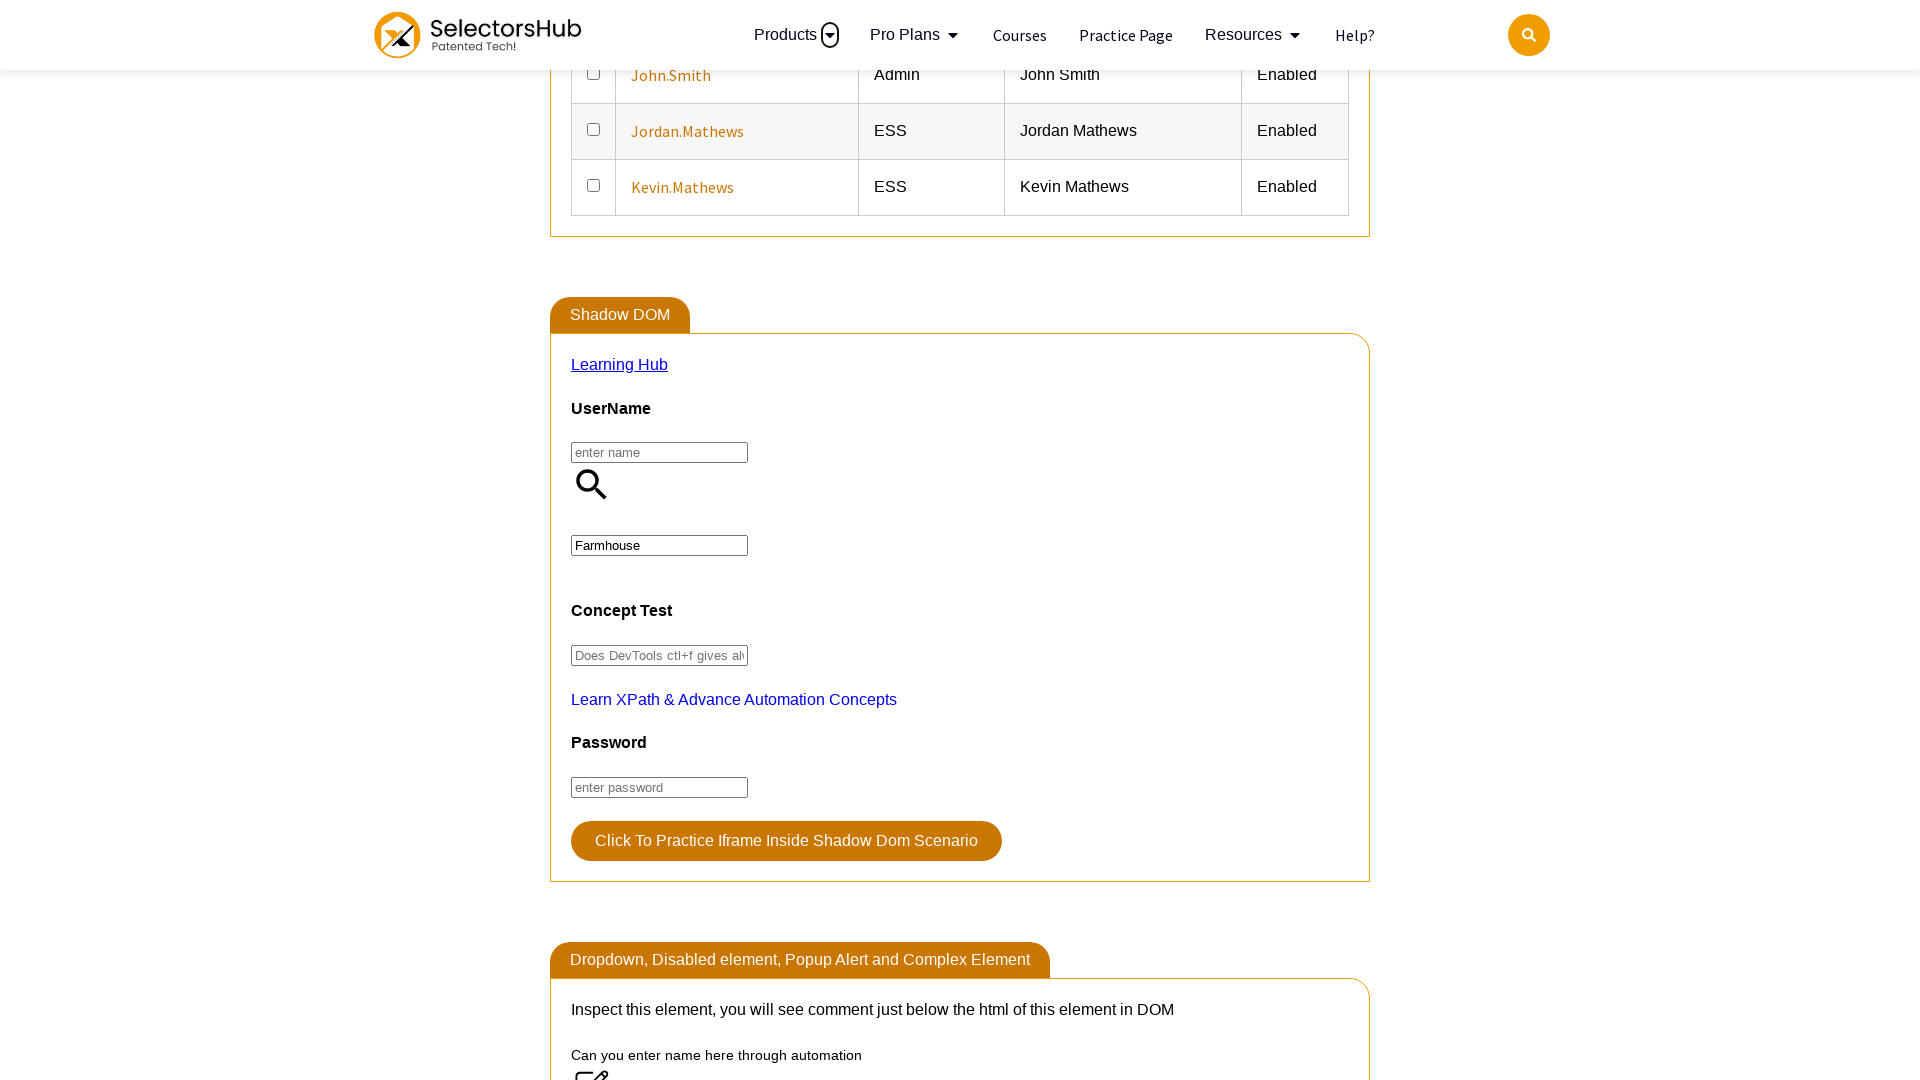